Tests clicking the Alert button and handling the JavaScript alert dialog by accepting it

Starting URL: http://www.uitestingplayground.com/alerts

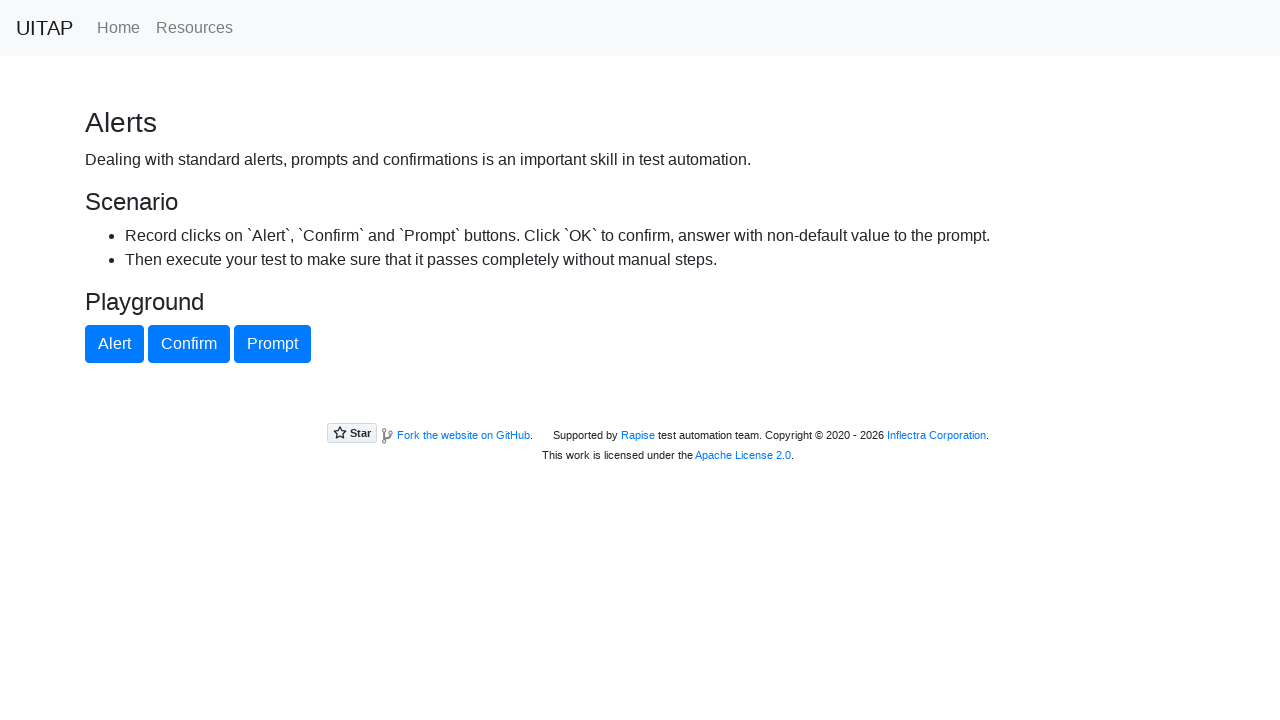

Set up dialog handler to accept alerts
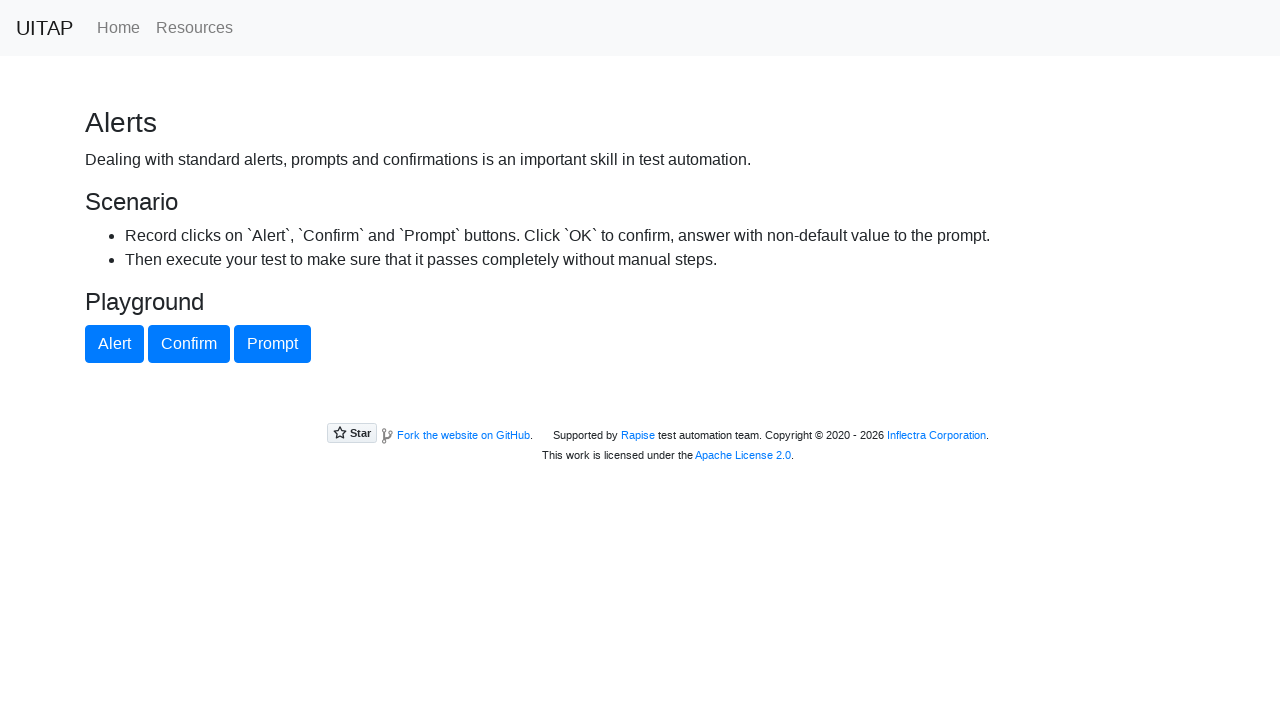

Clicked Alert button to trigger JavaScript alert at (114, 344) on #alertButton
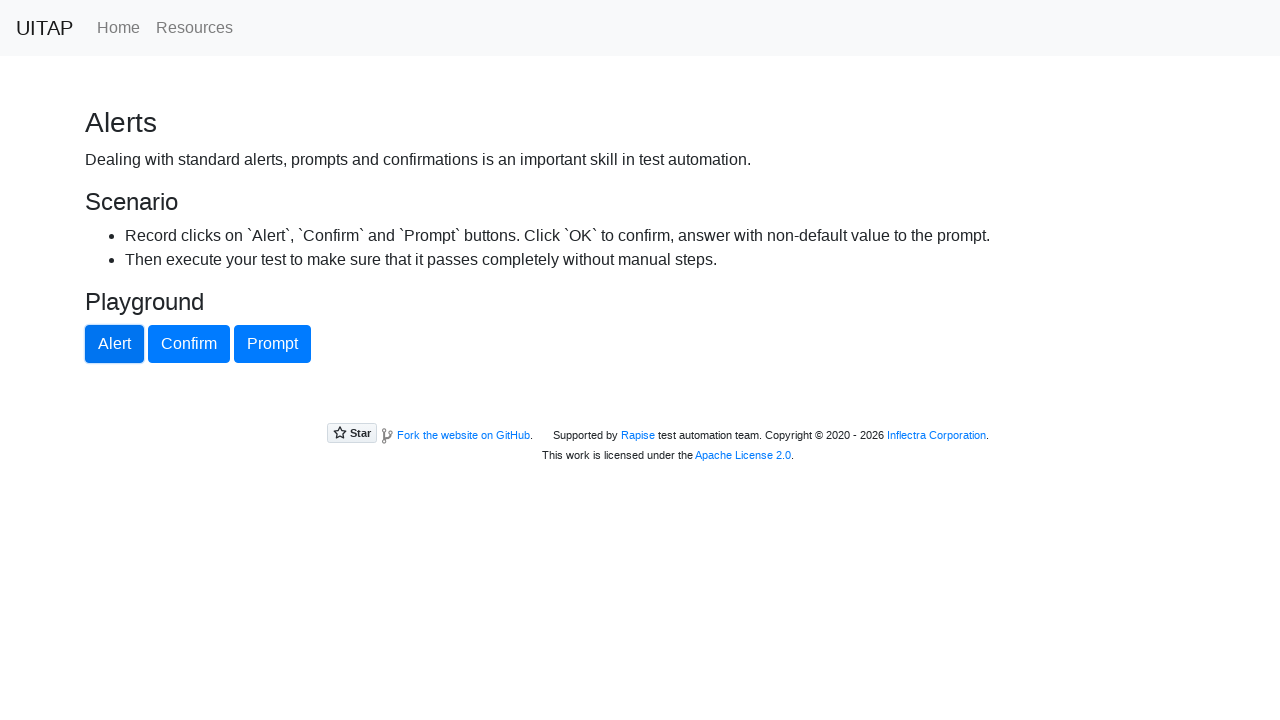

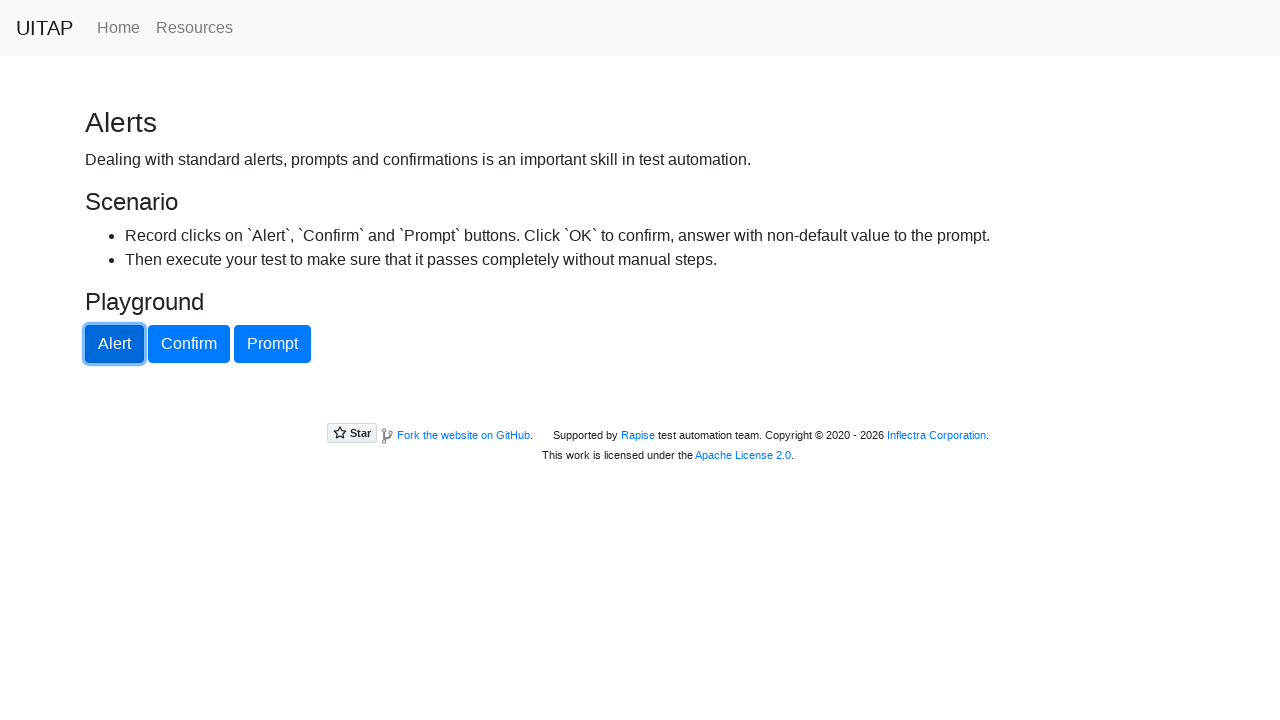